Tests window handling by clicking a link that opens a new window and verifying text is displayed in the new window

Starting URL: https://the-internet.herokuapp.com/windows

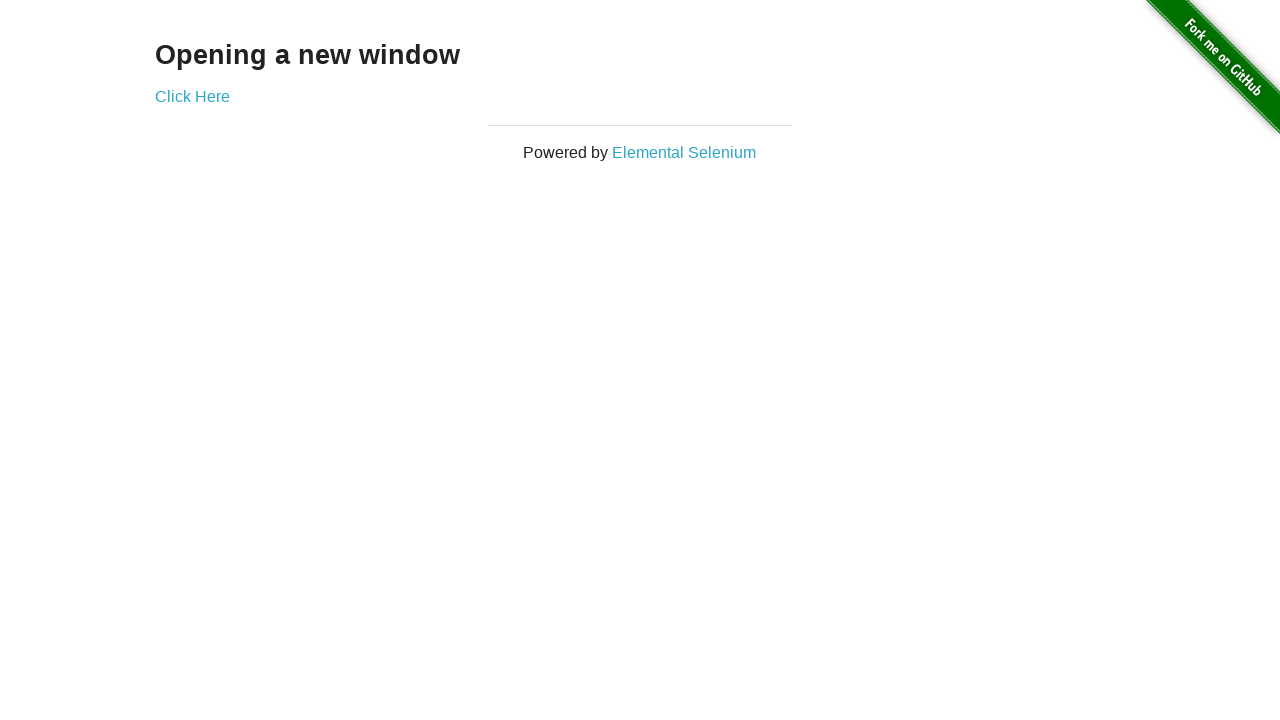

Clicked 'Click Here' link to open new window at (192, 96) on text=Click Here
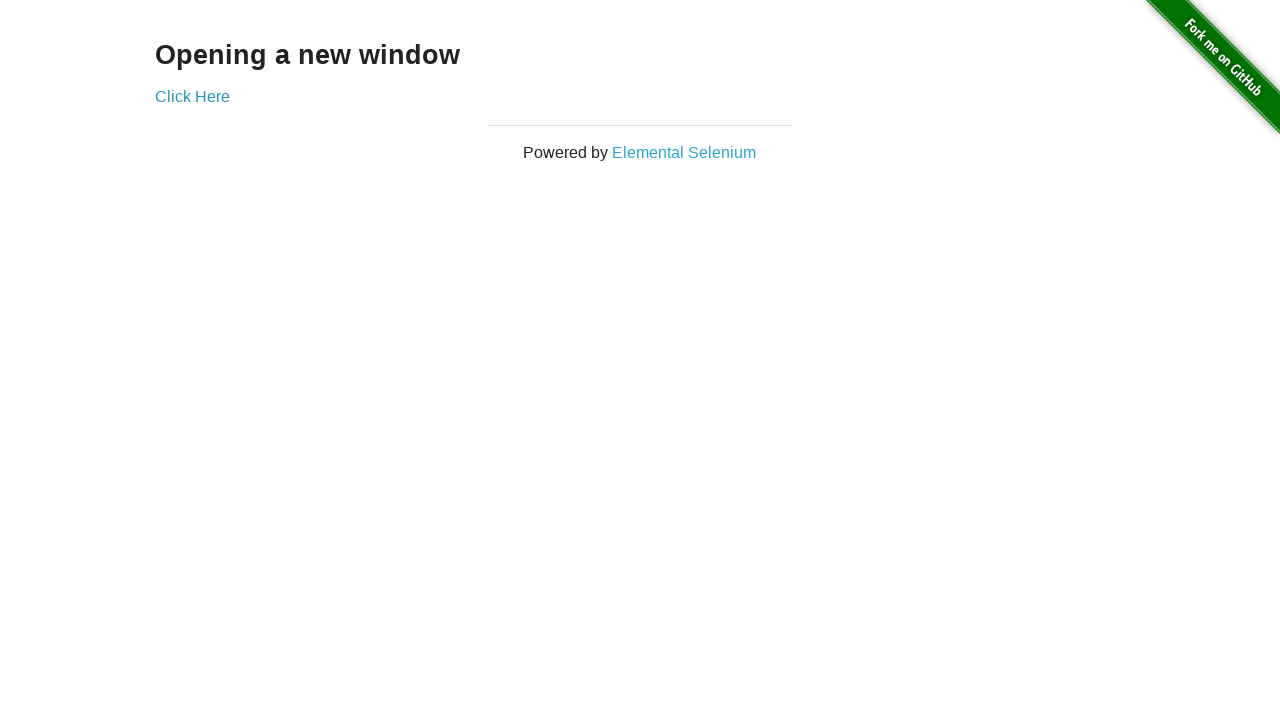

New window/tab opened
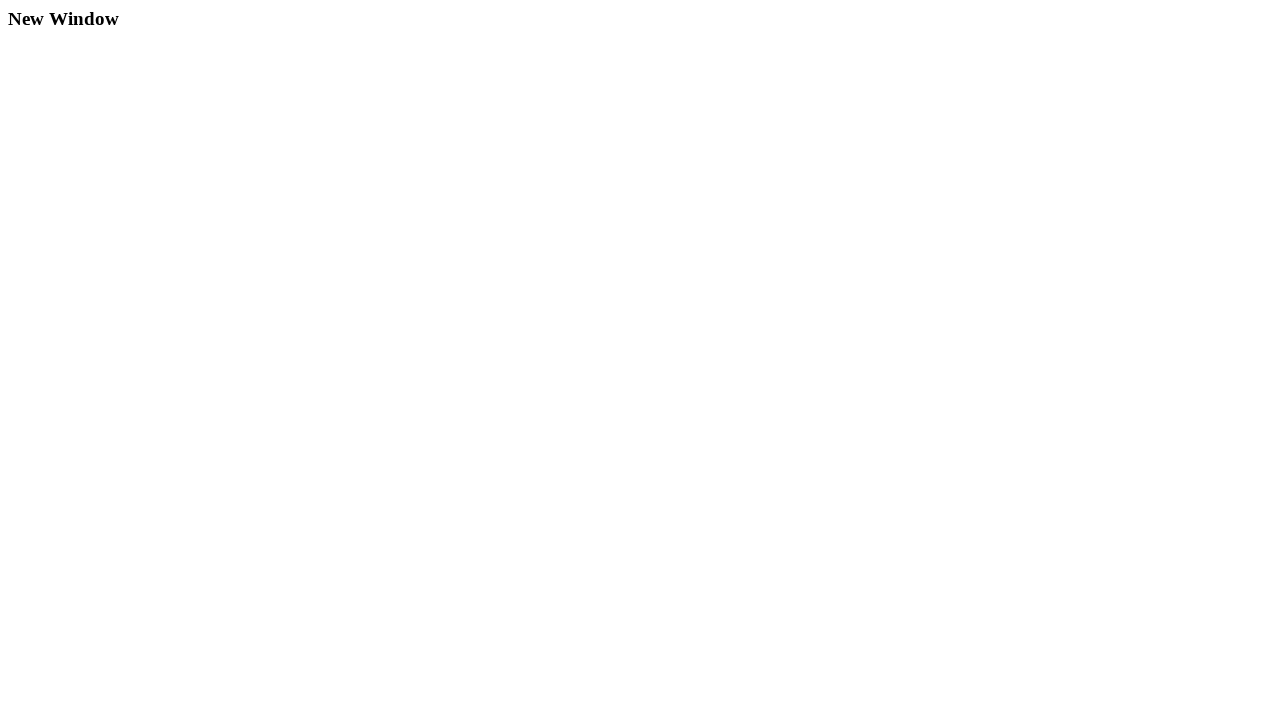

New window/tab loaded
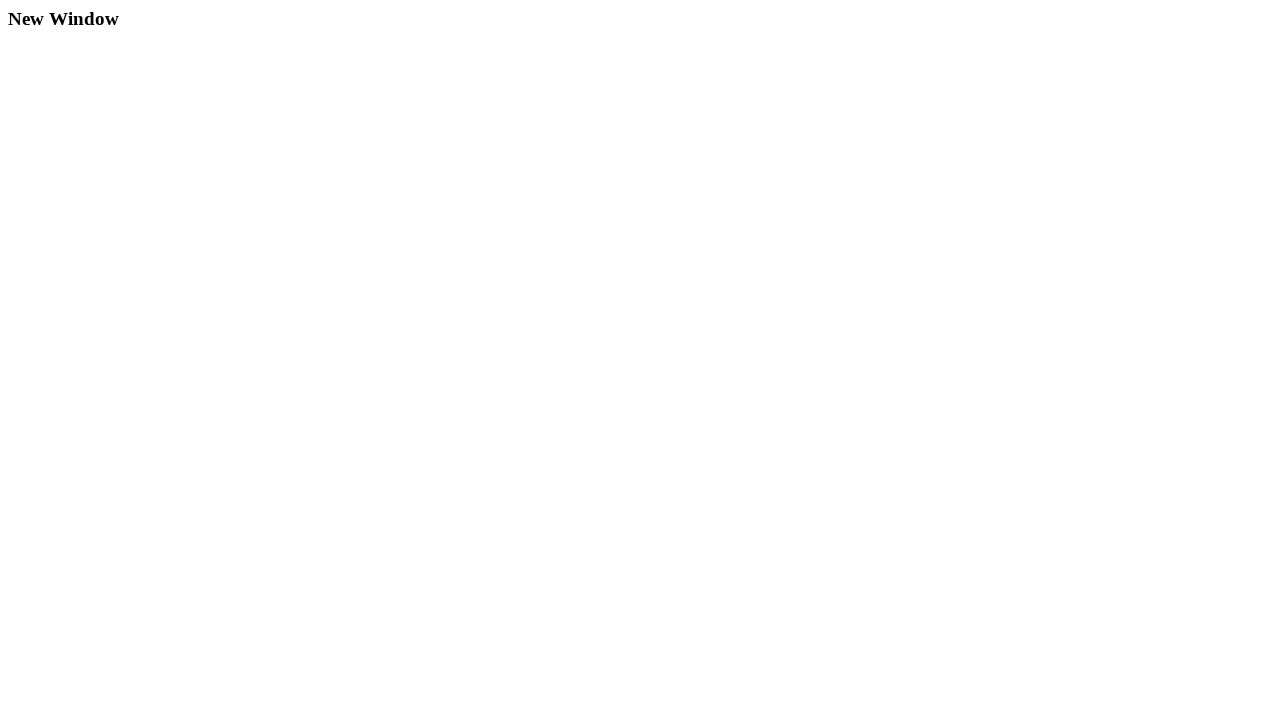

Verified h3 element is visible in new window
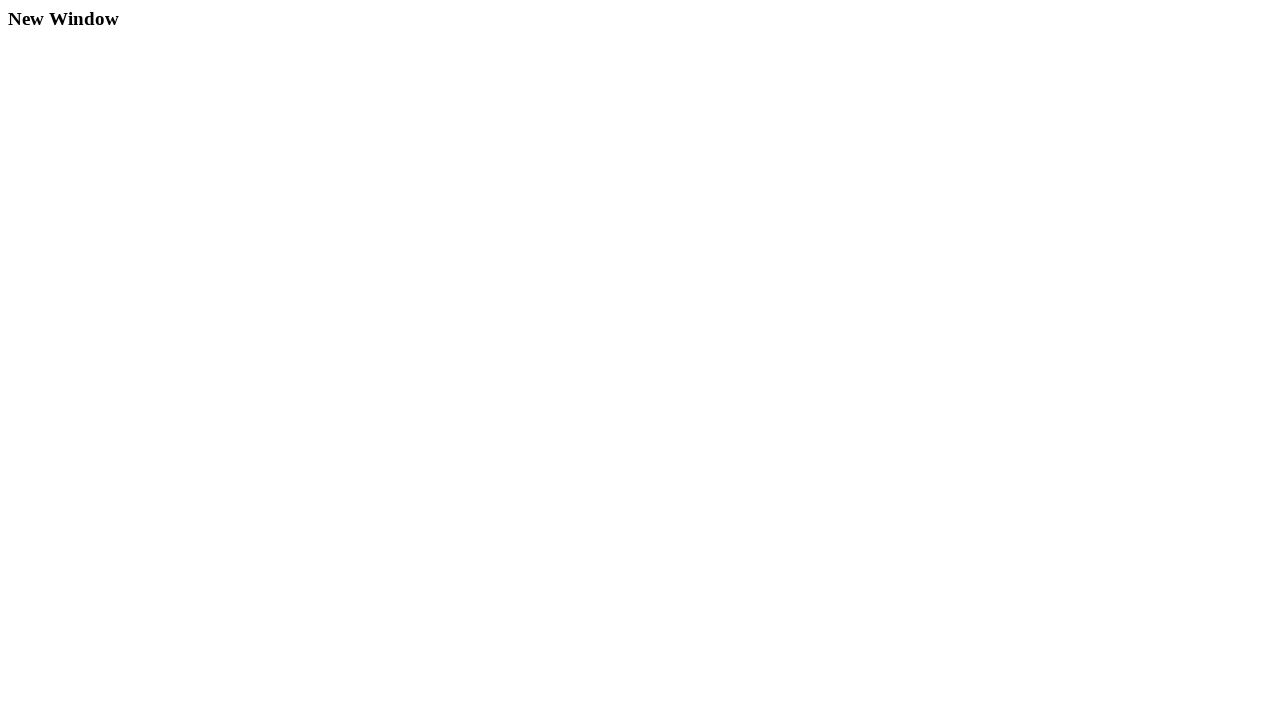

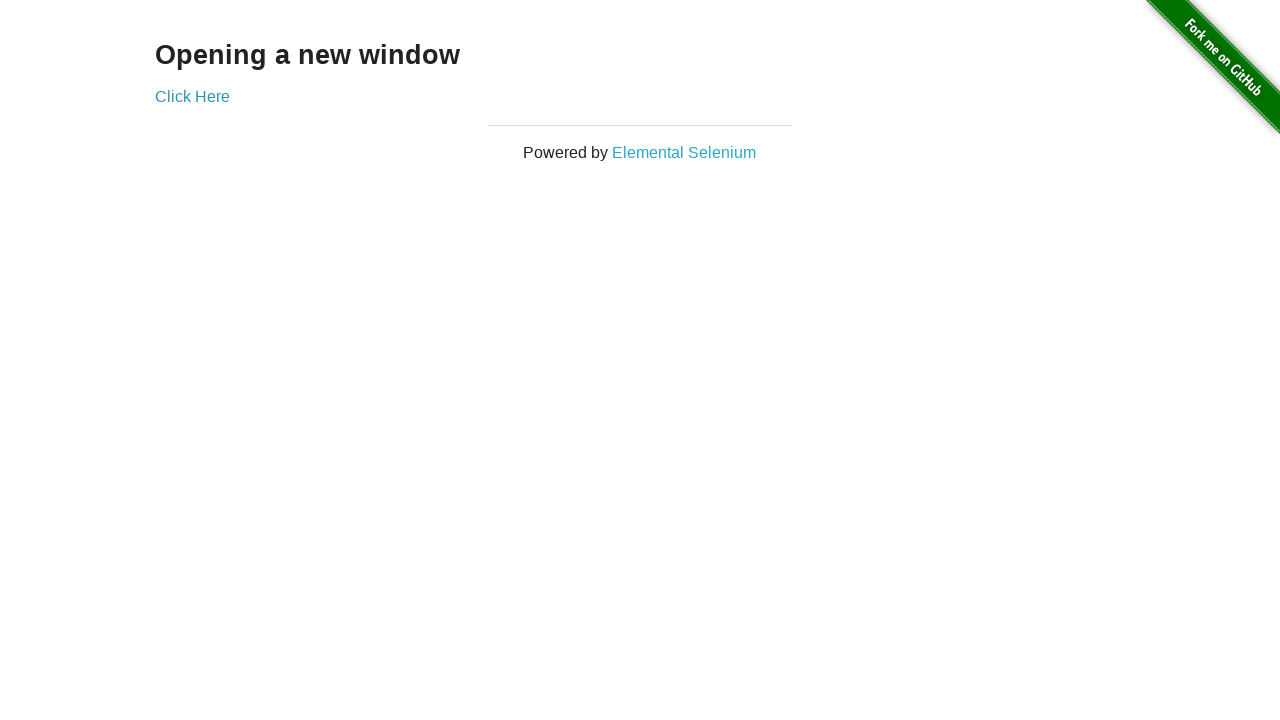